Tests full tree selection by clicking the Home checkbox (Level 1) to select all items, and also by clicking all Level 2 checkboxes to trigger cascade up to Home.

Starting URL: https://yekoshy.github.io/RadioBtn-n-Checkbox/

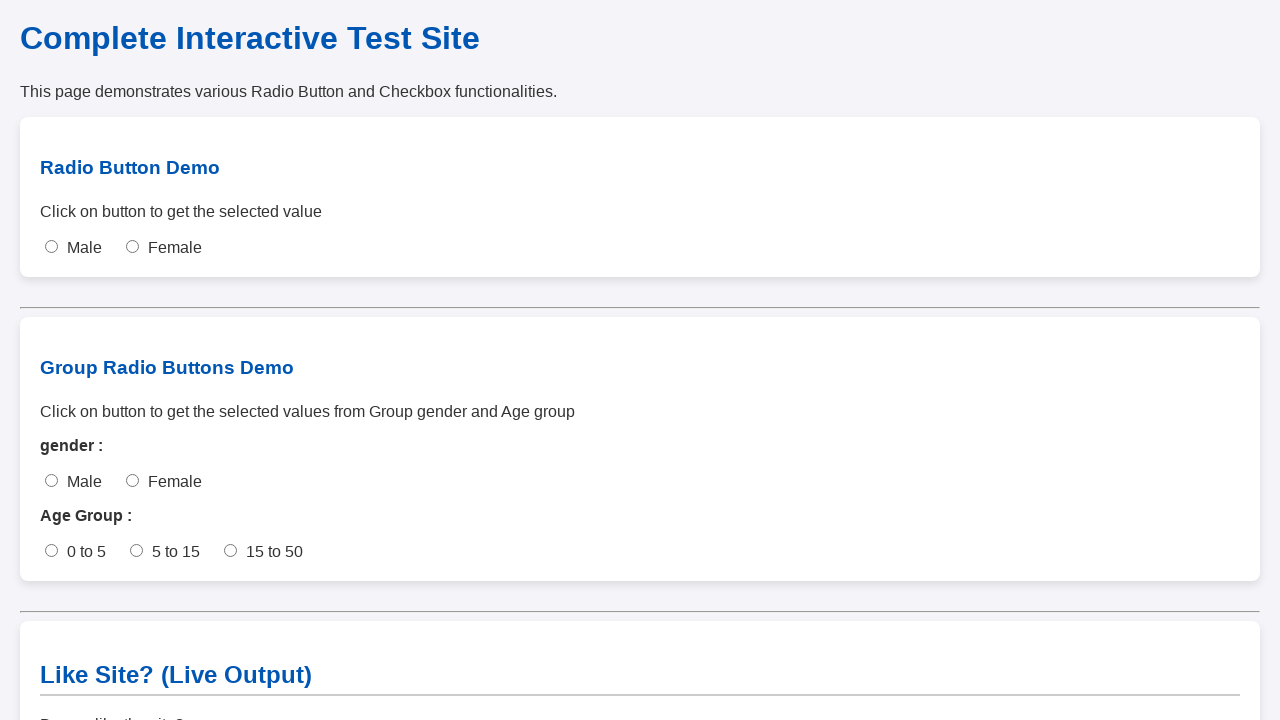

Scrolled to checkbox section
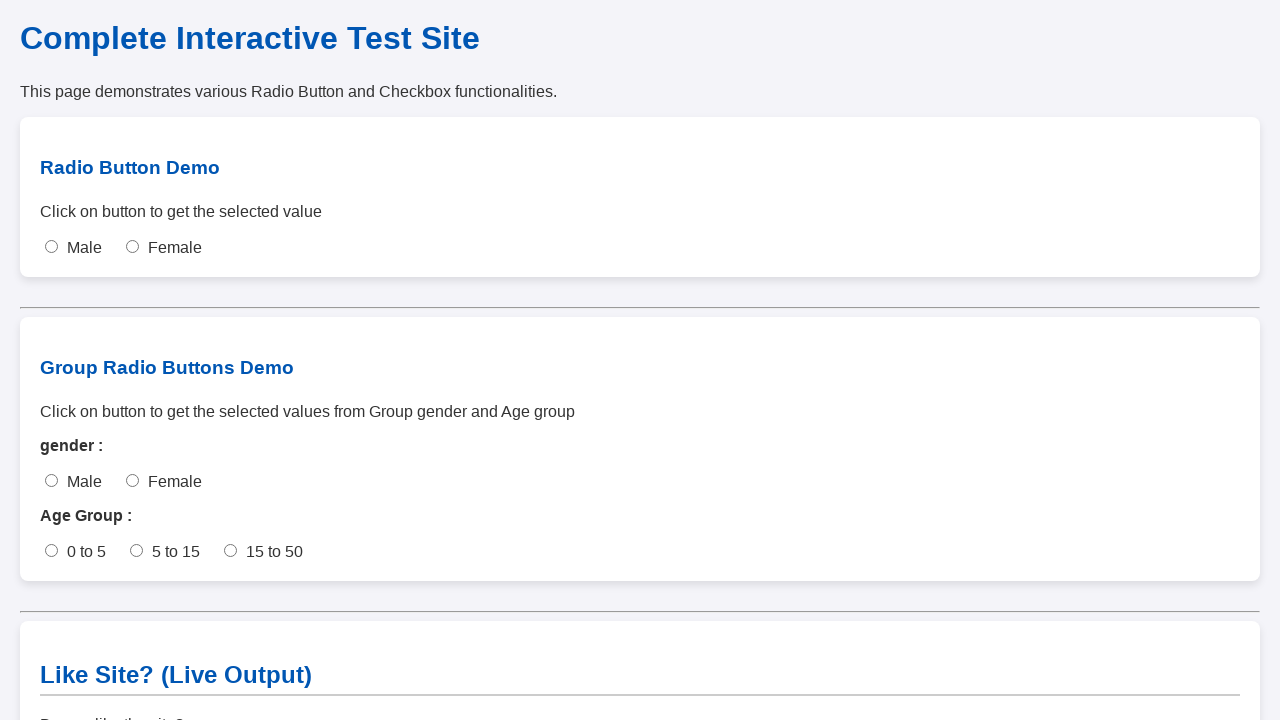

Waited for scroll animation to complete
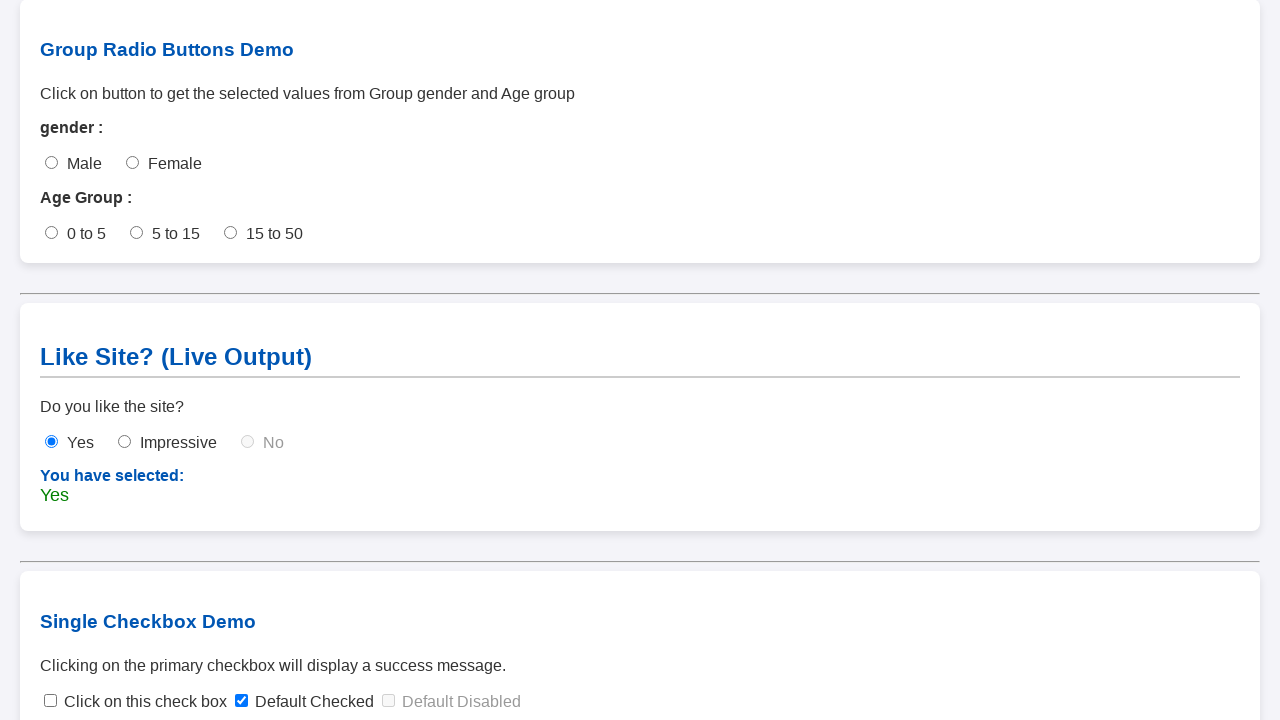

Clicked collapsed arrow to expand tree node
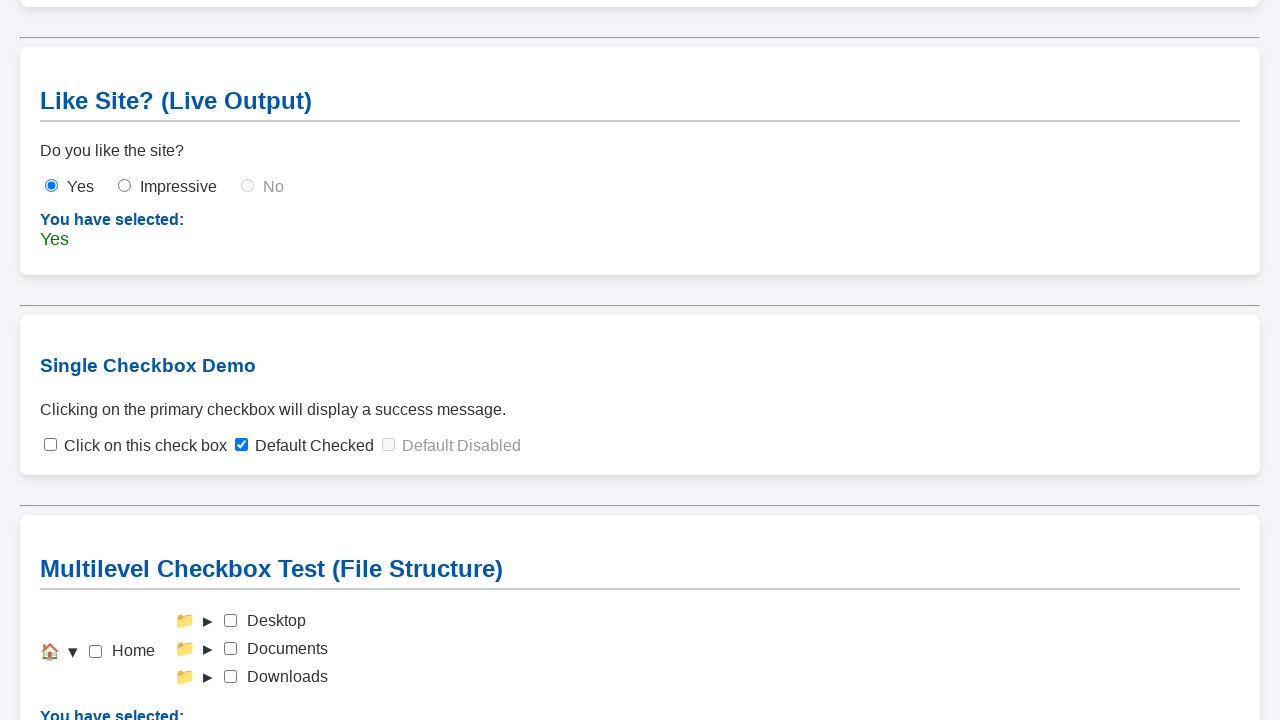

Waited for node expansion animation
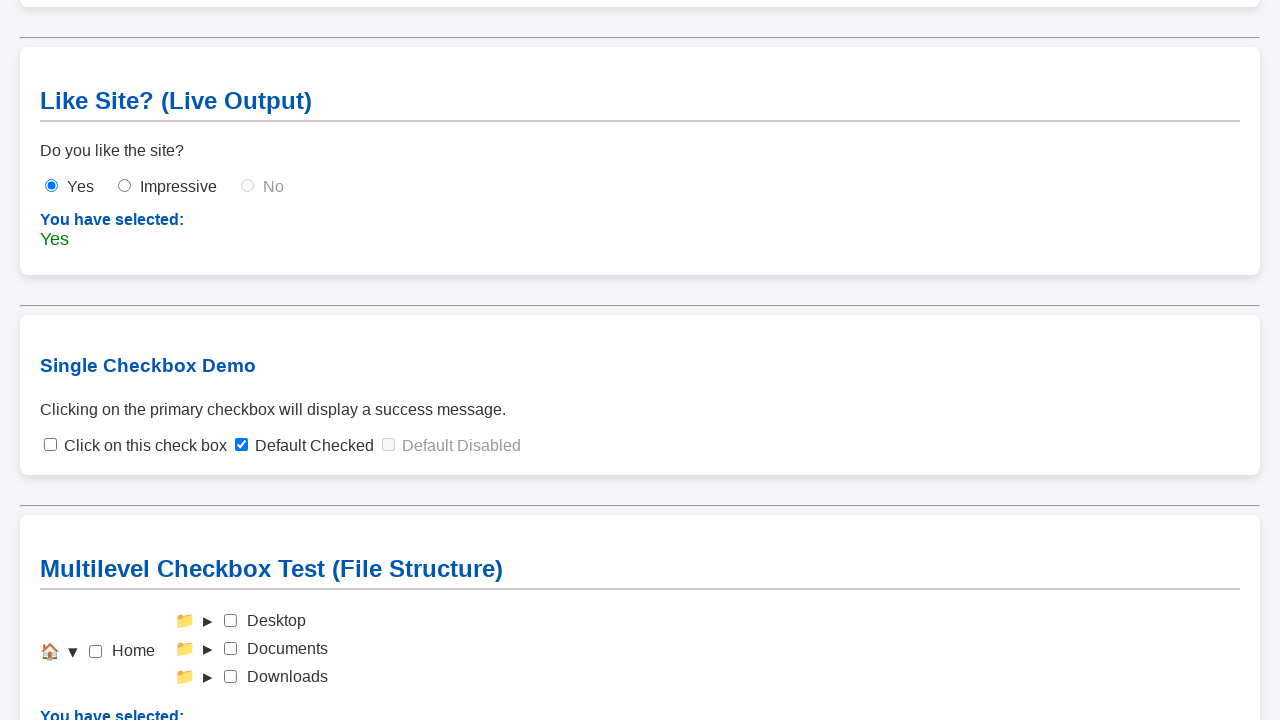

Clicked collapsed arrow to expand tree node
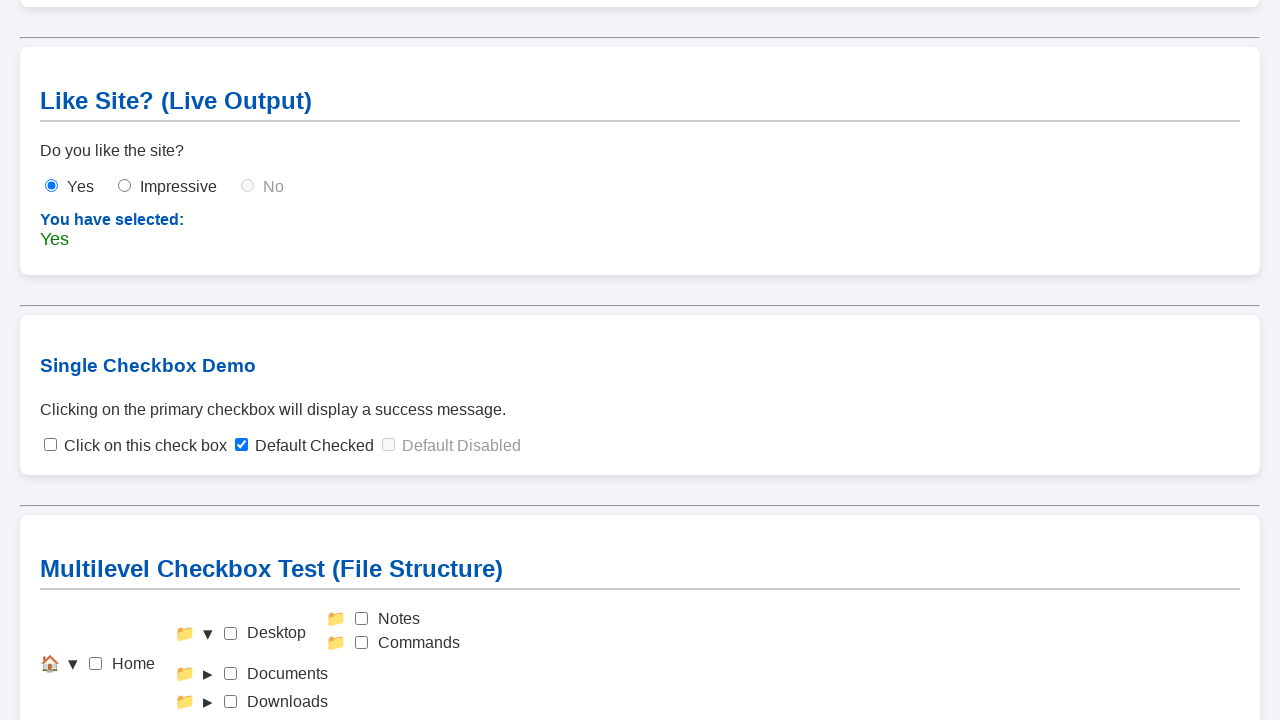

Waited for node expansion animation
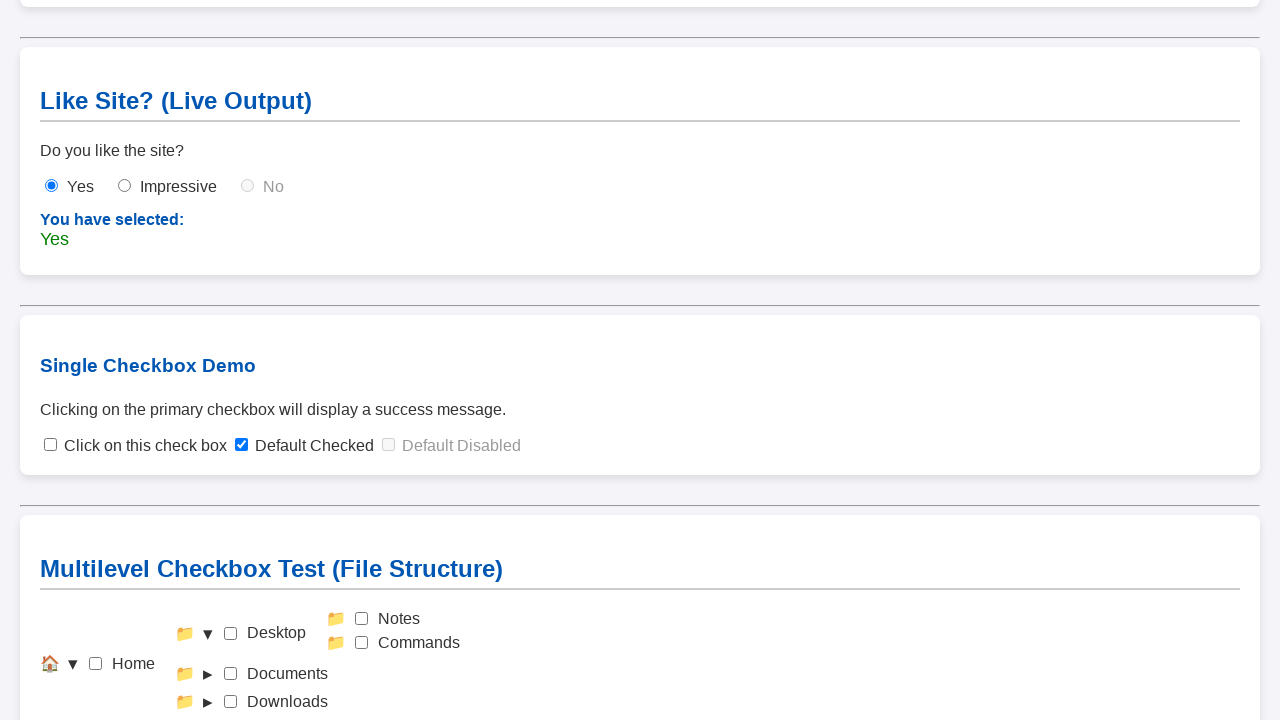

Clicked collapsed arrow to expand tree node
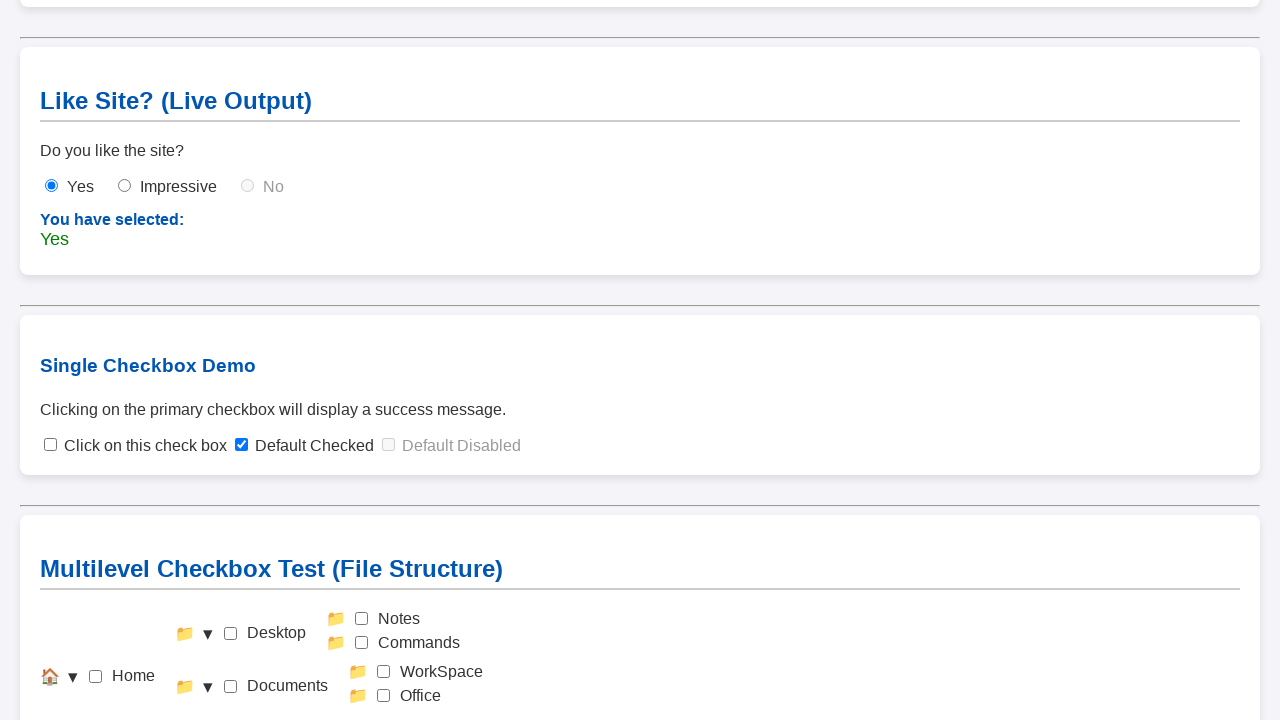

Waited for node expansion animation
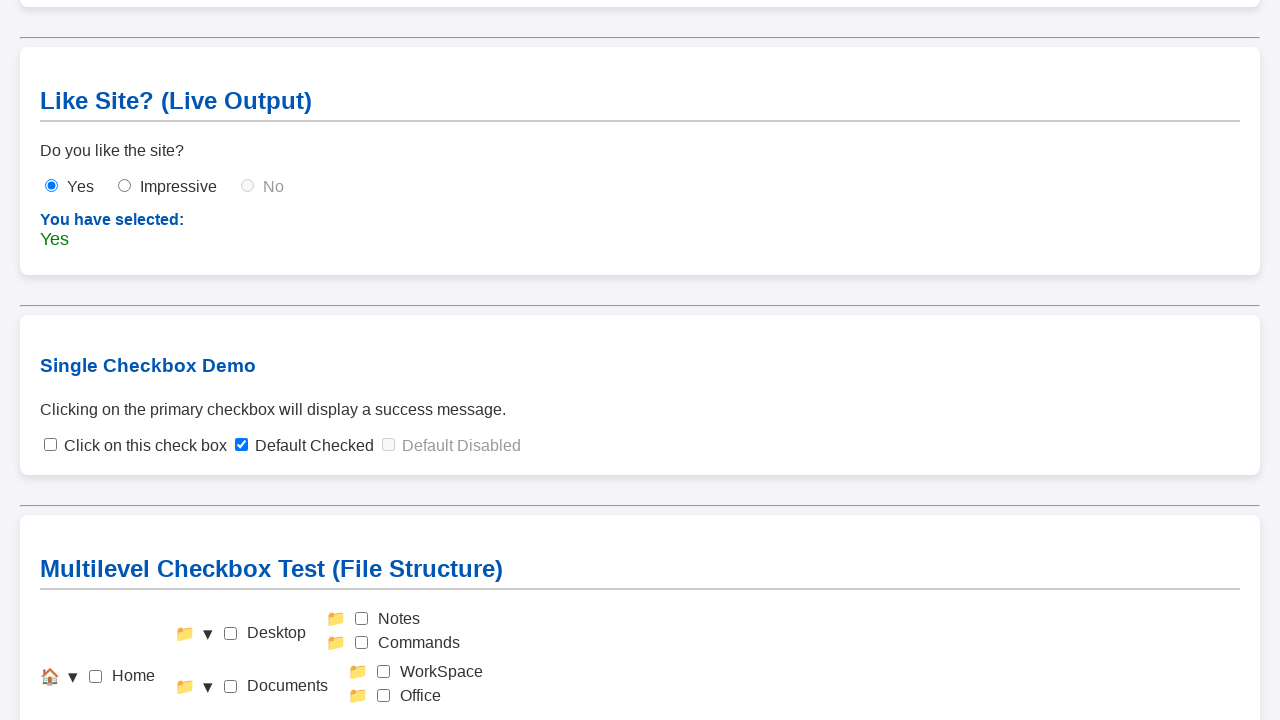

Clicked collapsed arrow to expand tree node
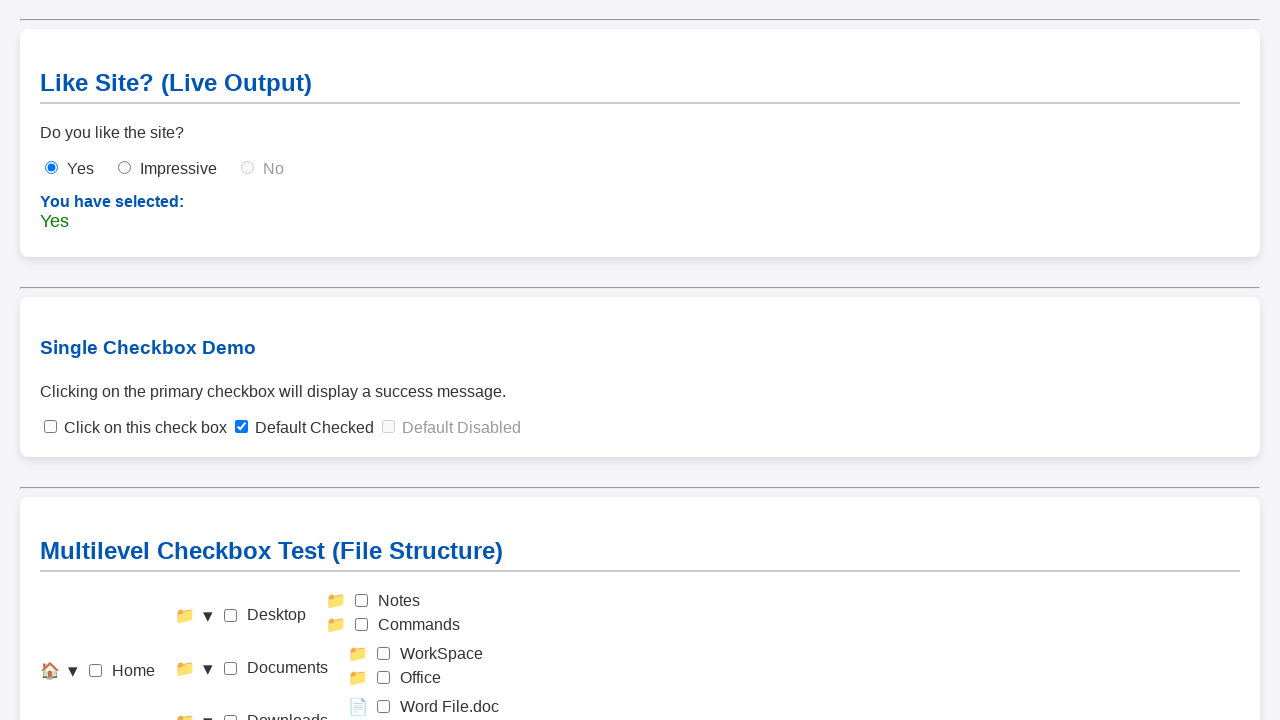

Waited for node expansion animation
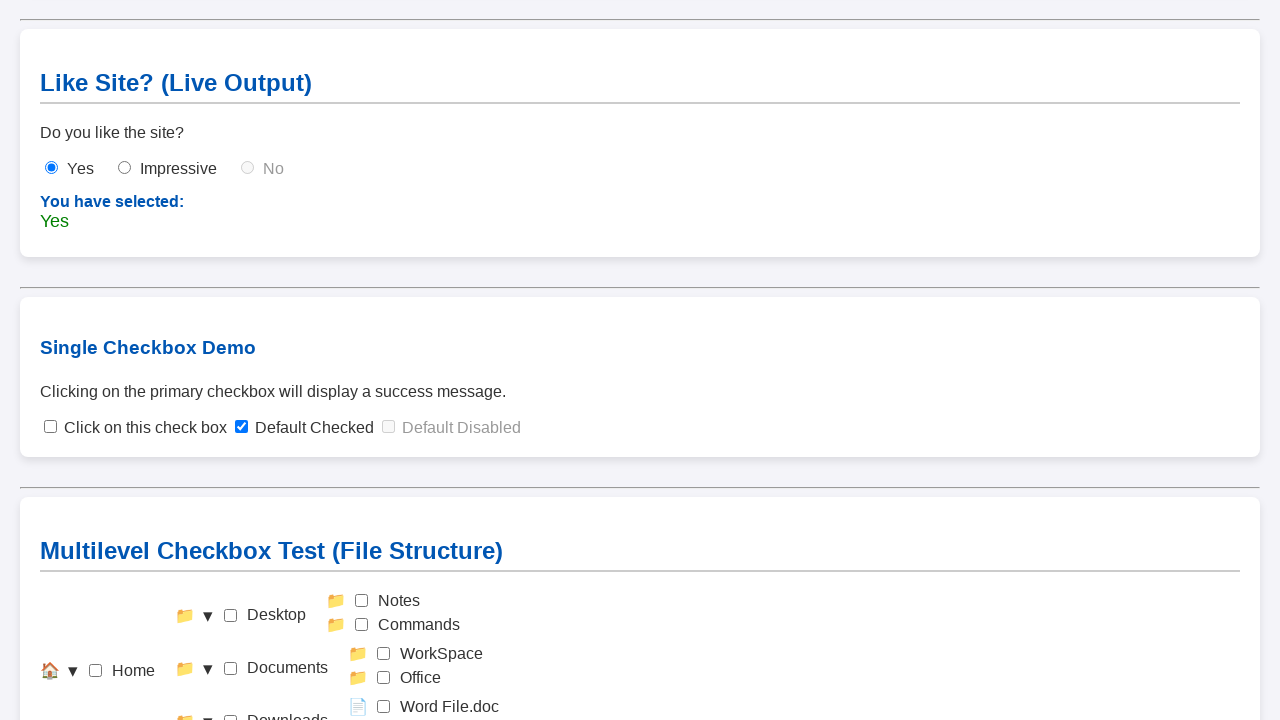

Clicked Home checkbox to check it at (96, 671) on #check-home
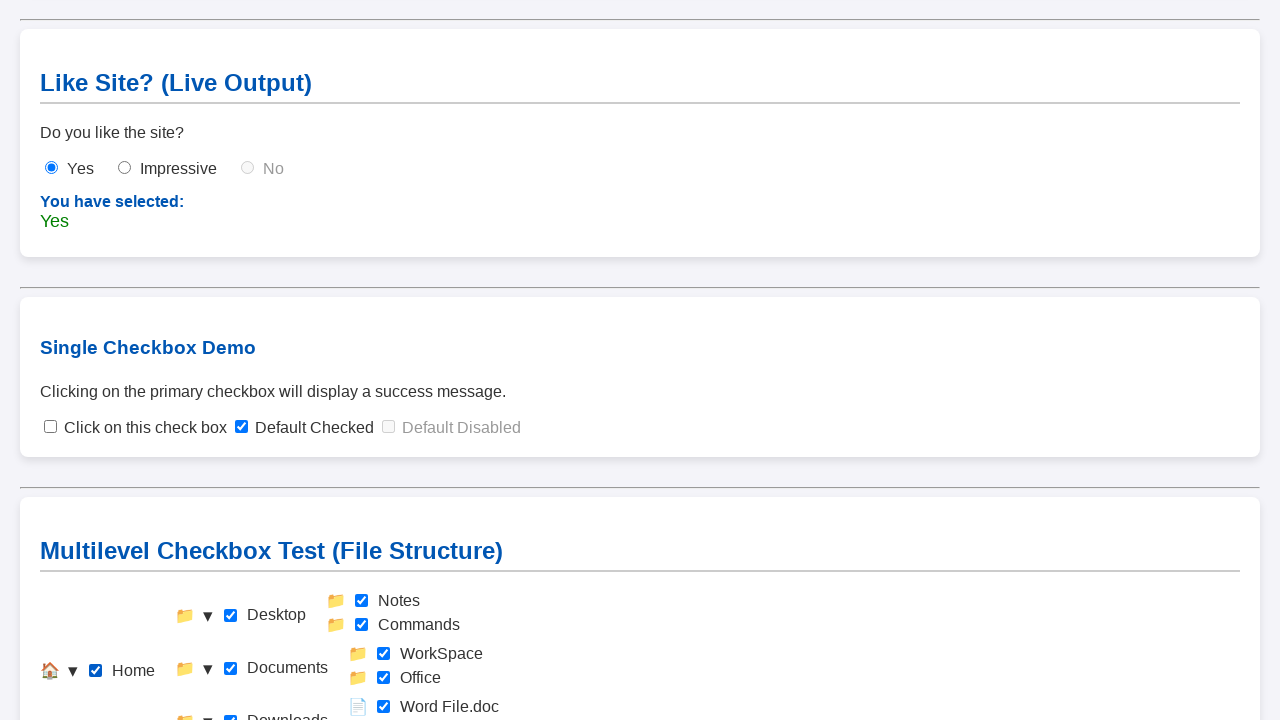

Clicked Home checkbox to uncheck it (reset) at (96, 671) on #check-home
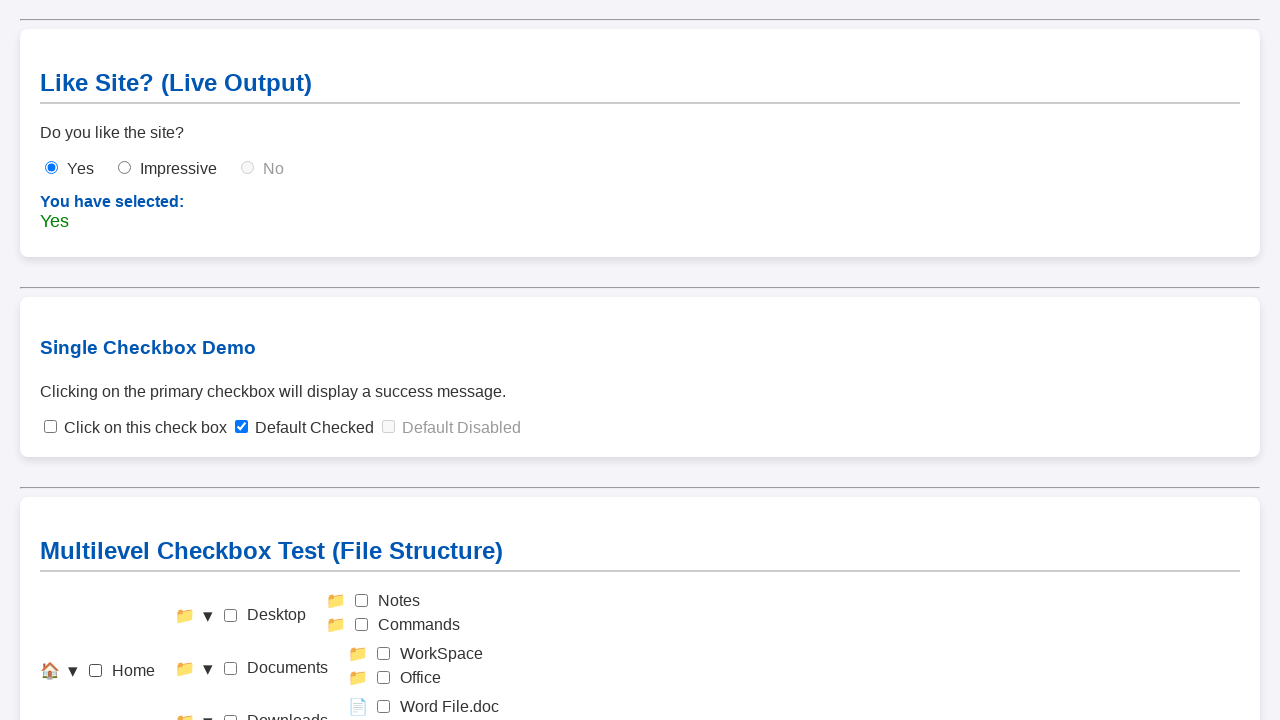

Waited for reset to complete
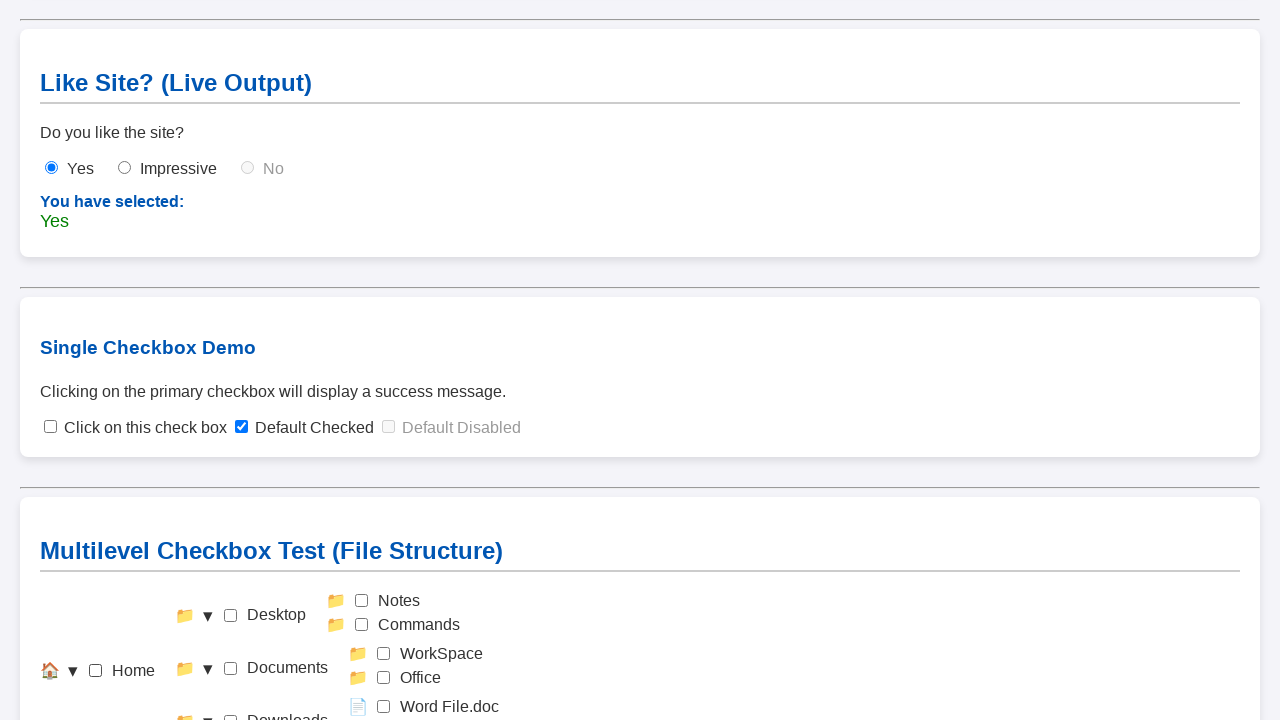

Clicked Home checkbox to select all items (TC_Selection_1_1) at (96, 671) on #check-home
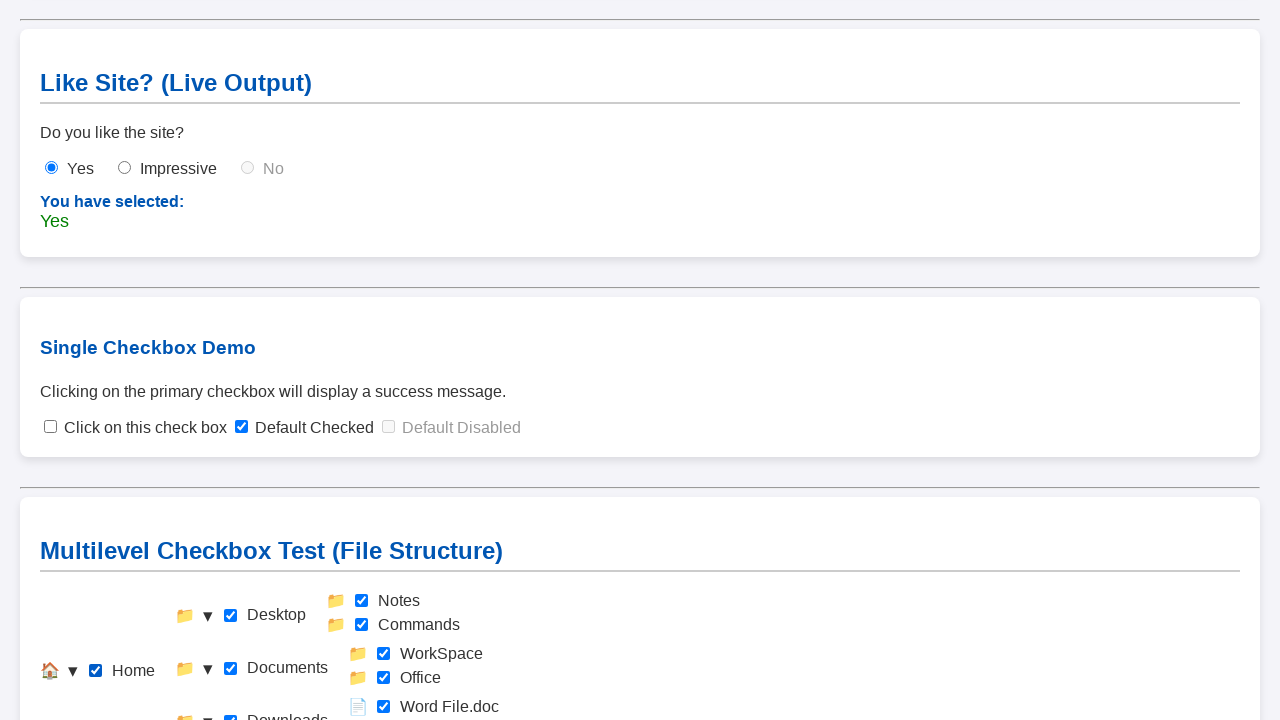

Waited for all items to be selected
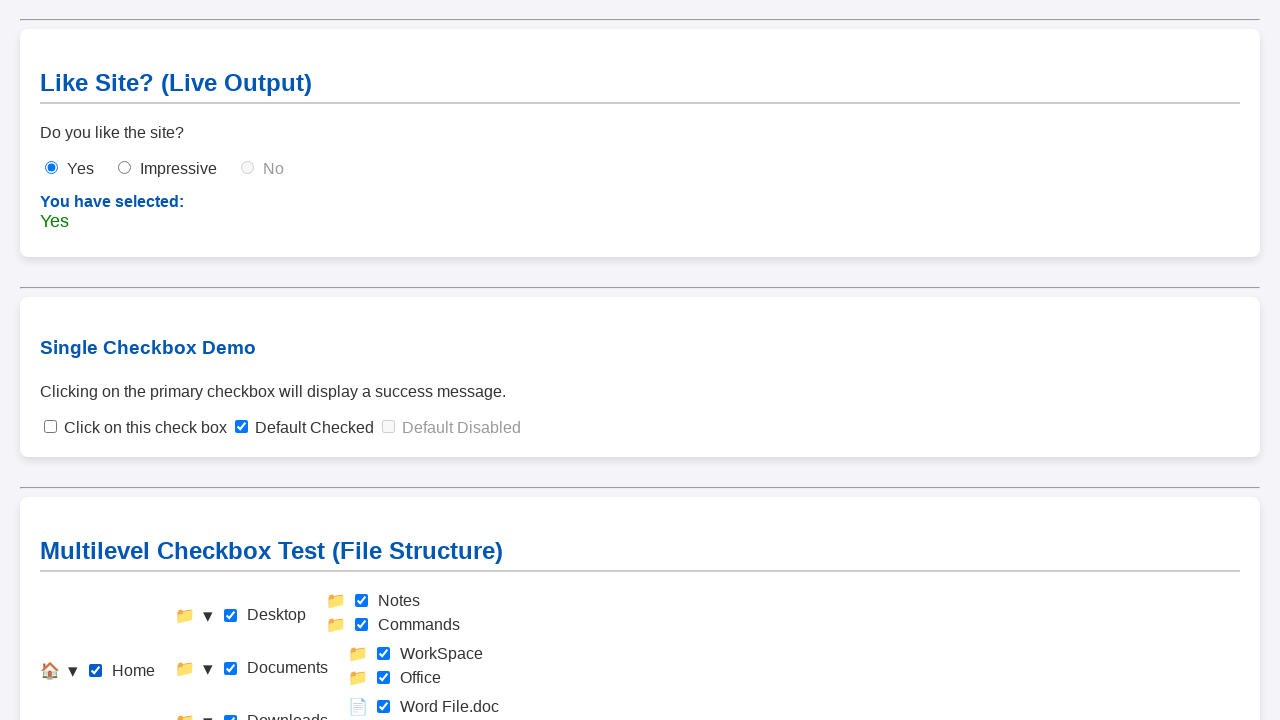

Checkbox output element is visible after selecting all
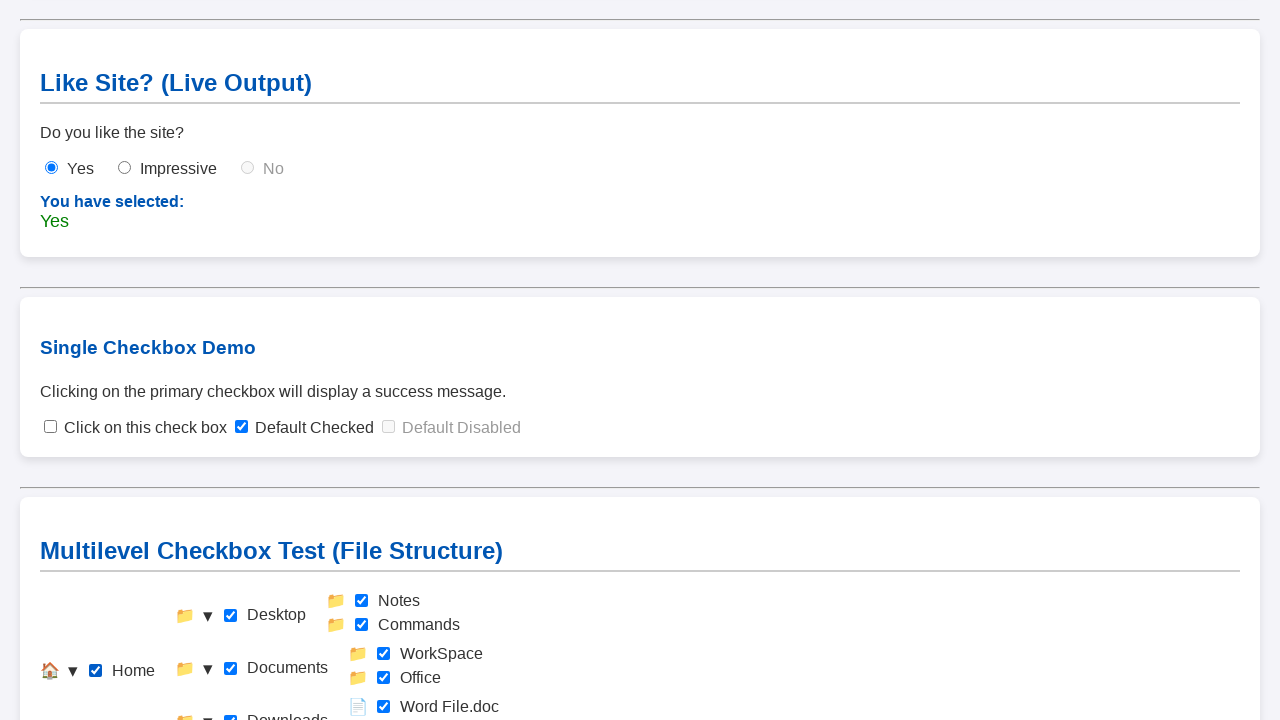

Clicked Home checkbox to uncheck it (reset) at (96, 671) on #check-home
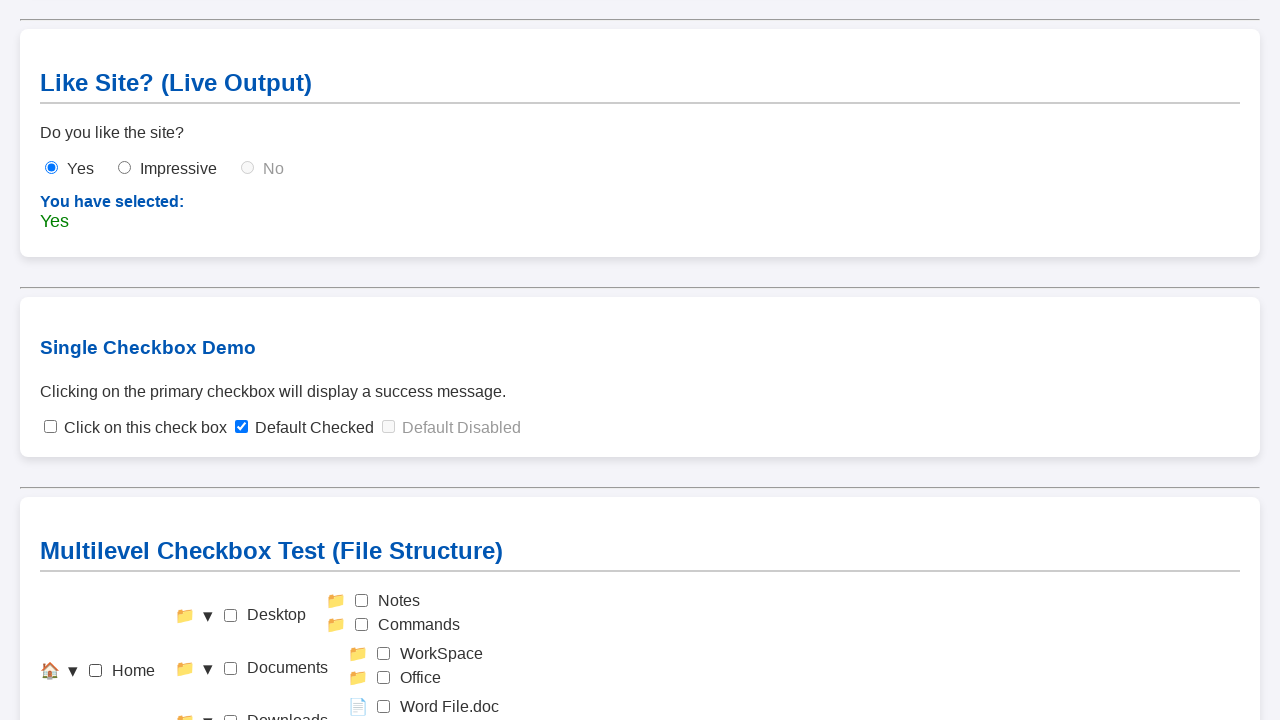

Waited for reset to complete
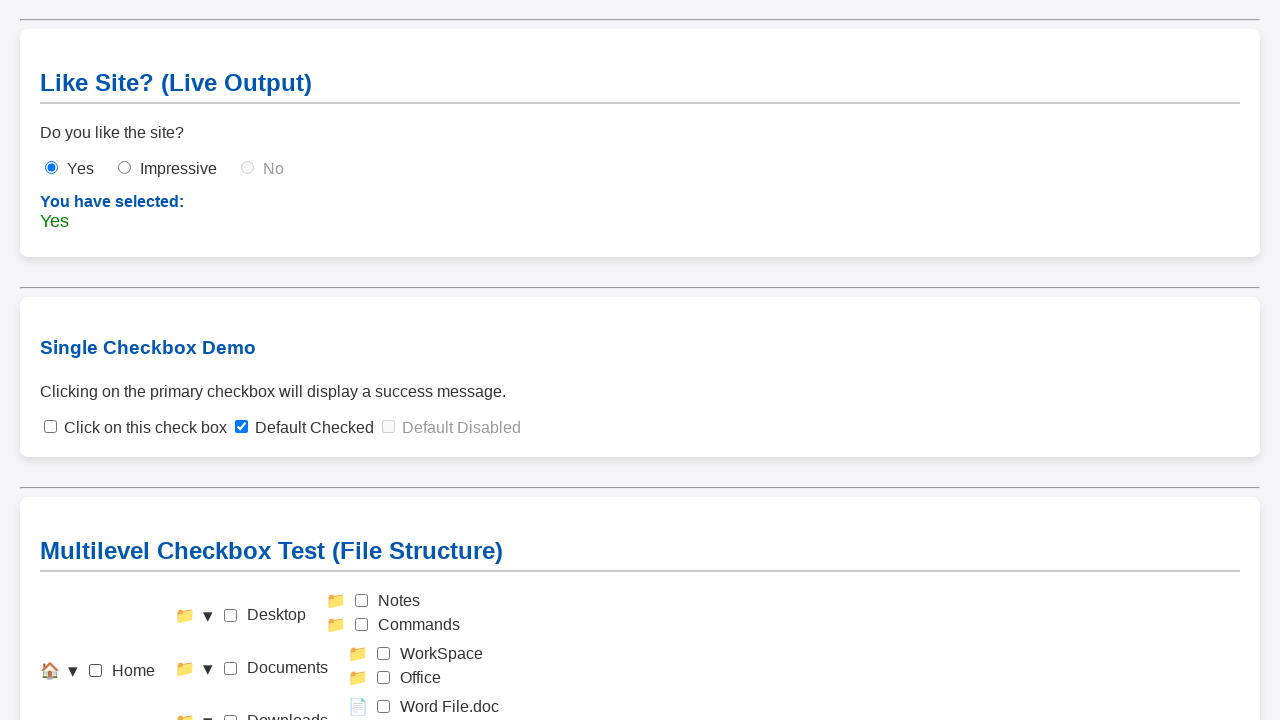

Clicked Desktop checkbox (Level 2) at (230, 615) on #check-desktop
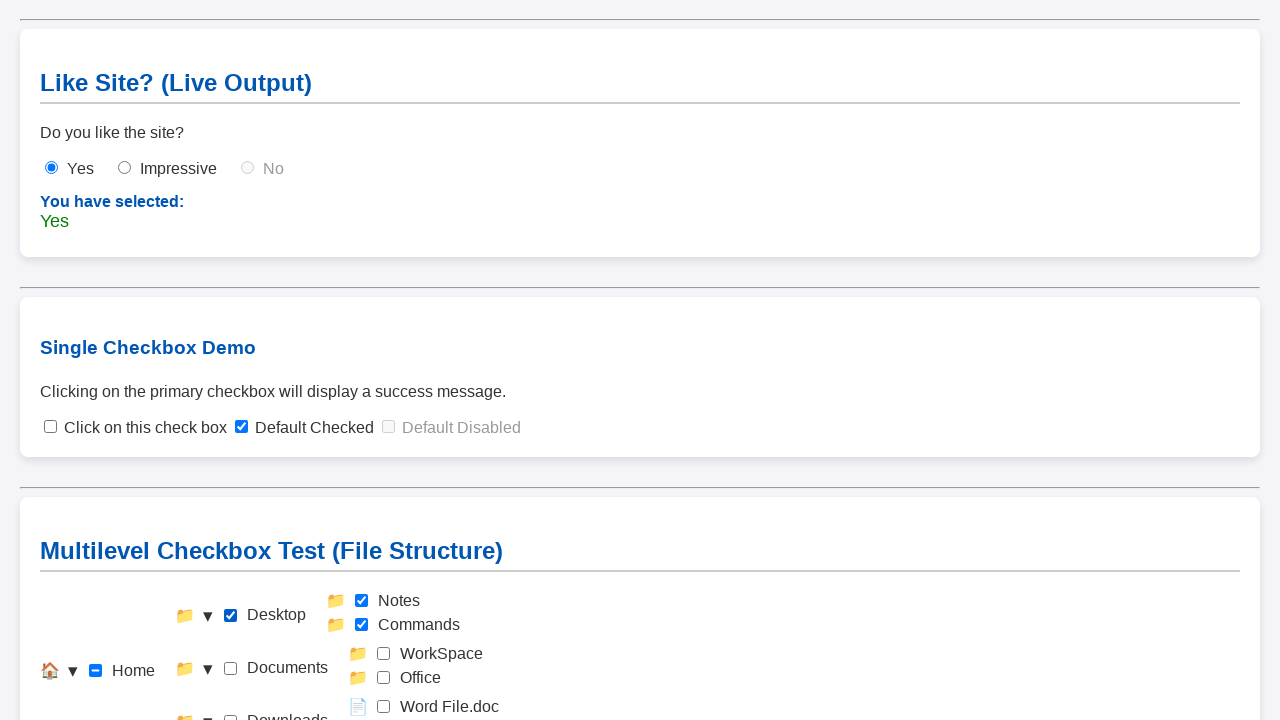

Waited after clicking Desktop
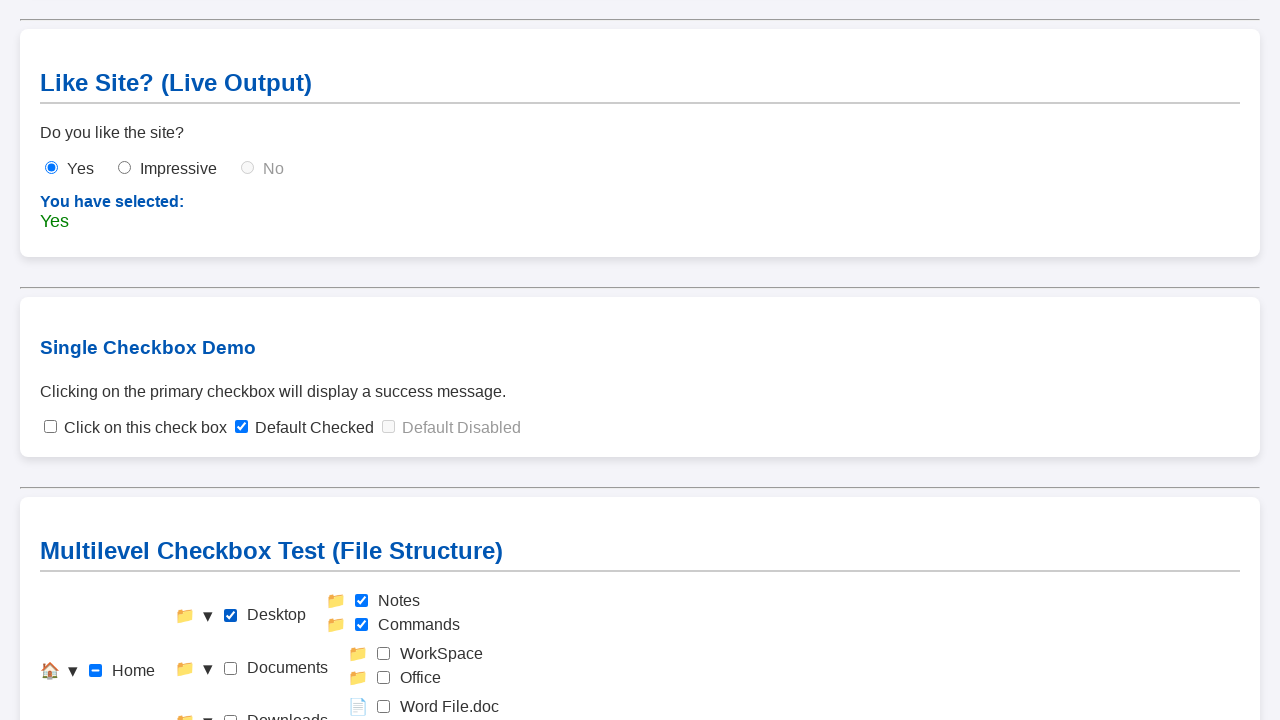

Clicked Documents checkbox (Level 2) at (230, 668) on #check-documents
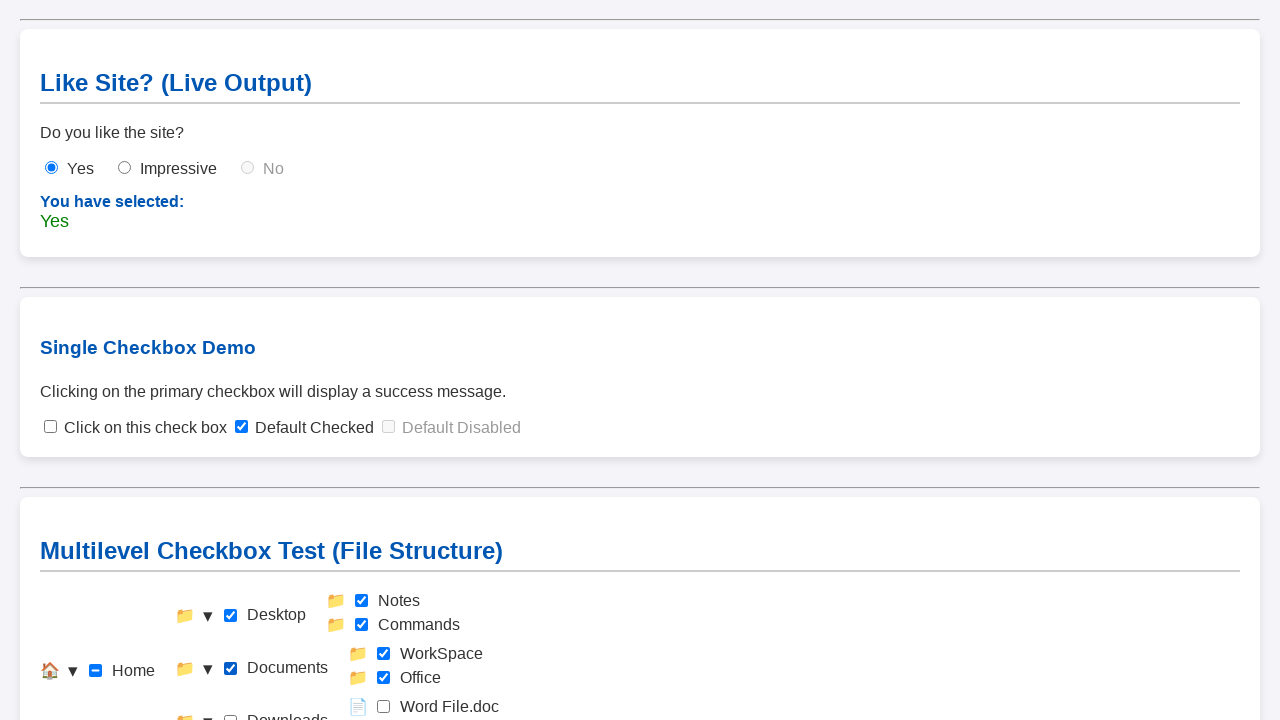

Waited after clicking Documents
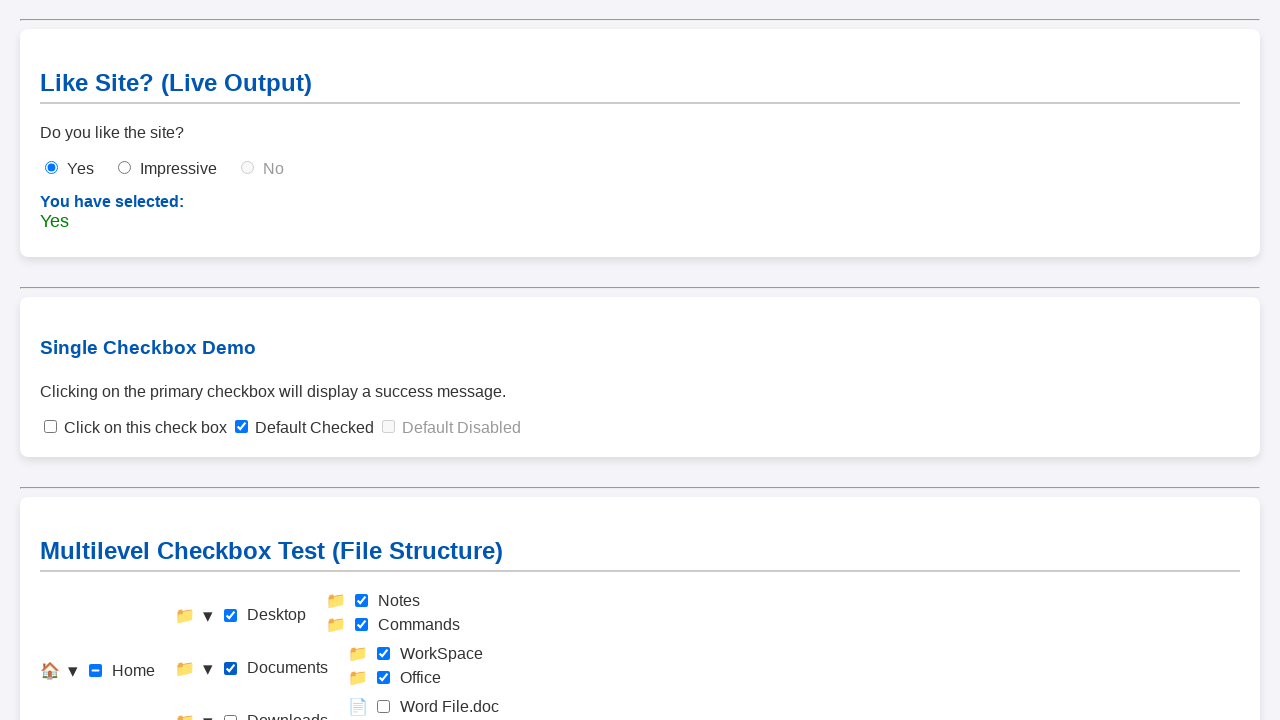

Clicked Downloads checkbox (Level 2) at (230, 714) on #check-downloads
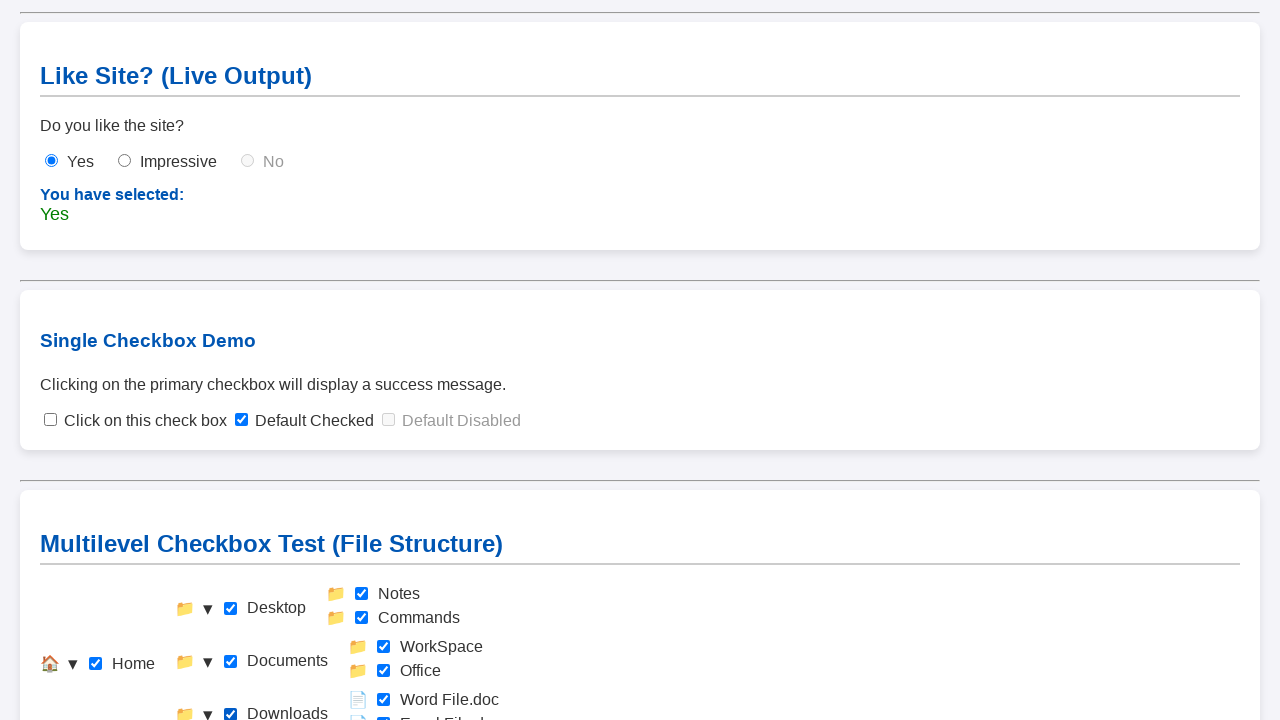

Waited after clicking all Level 2 checkboxes
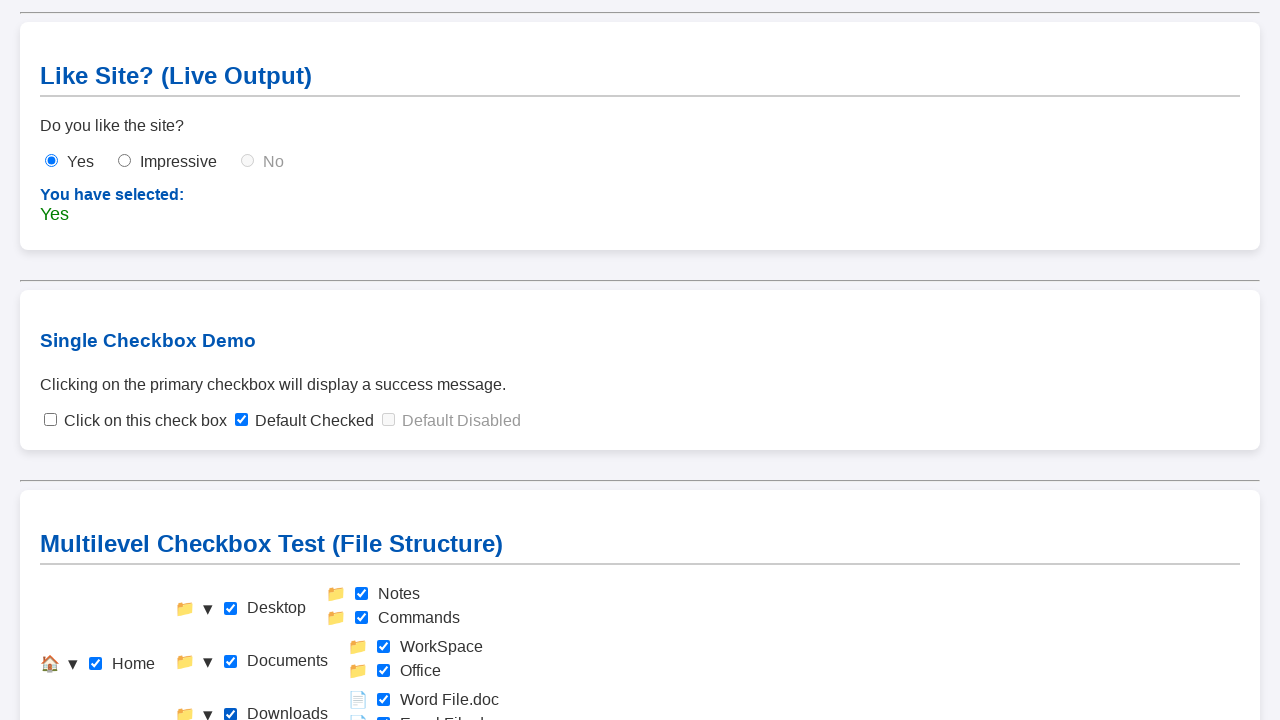

Checkbox output element is visible after selecting all Level 2 items (TC_Selection_2_4 - cascade to Home)
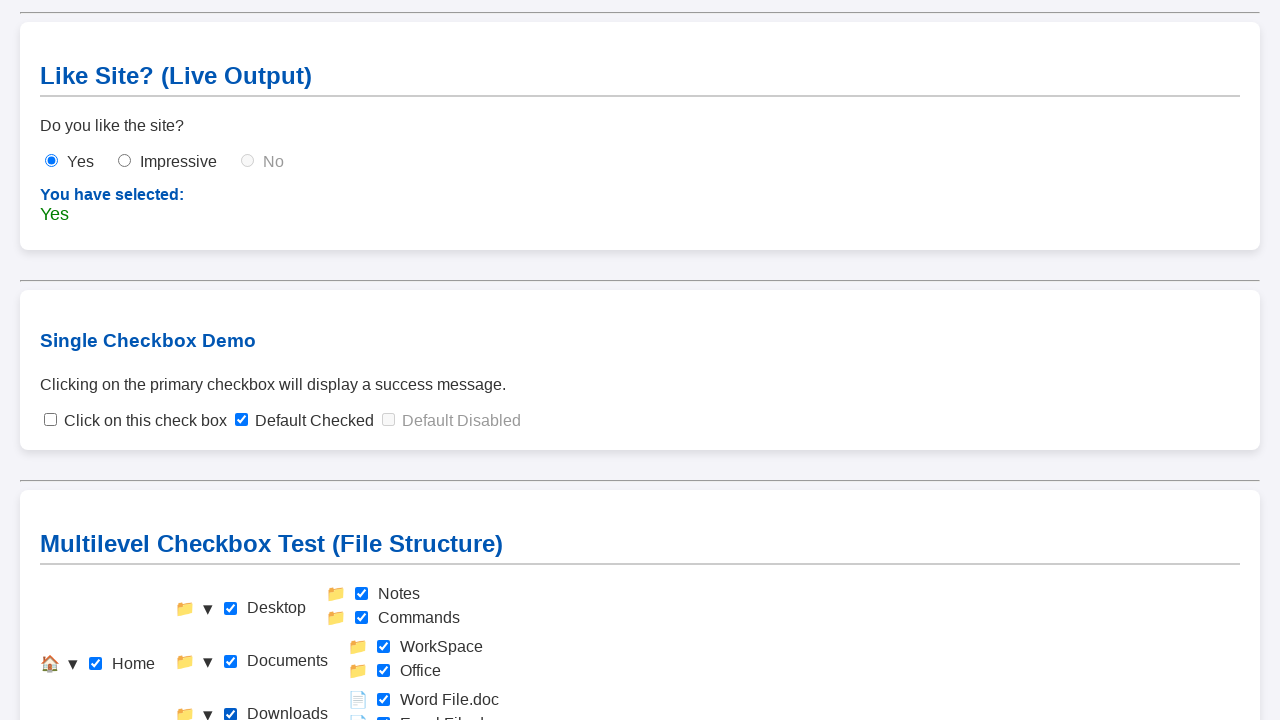

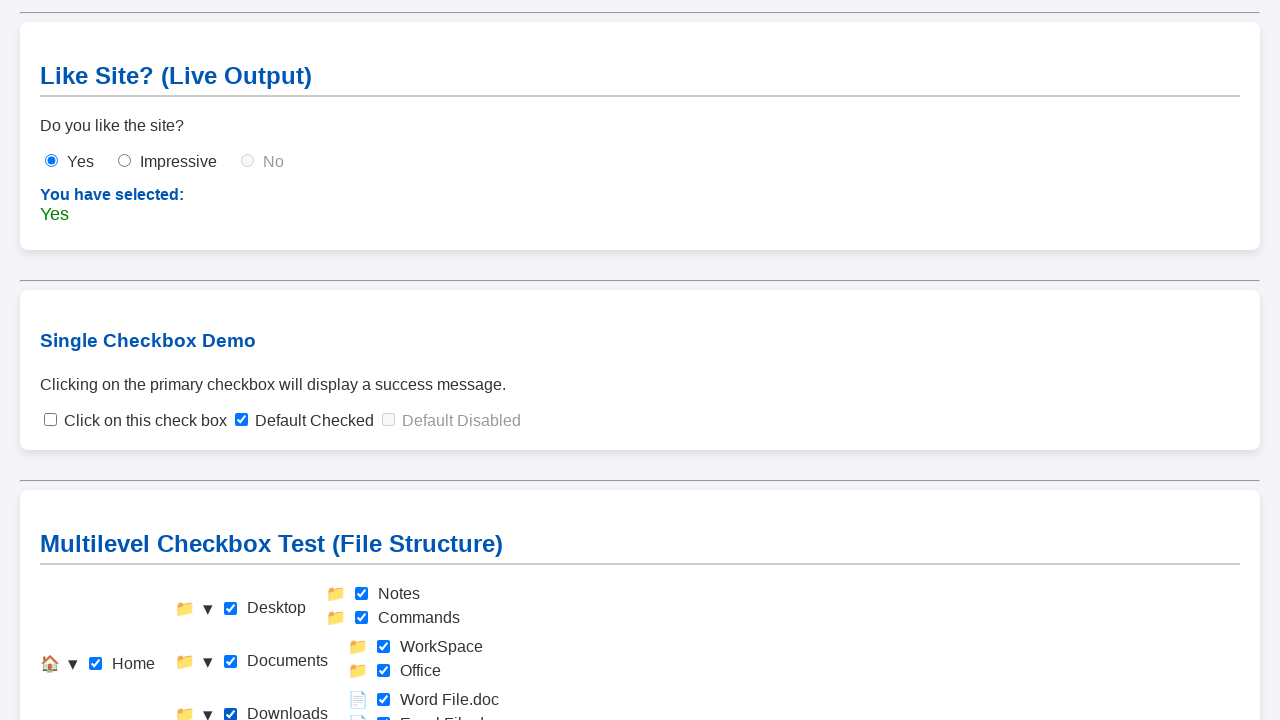